Navigates to the Israeli rights portal category page and waits for the page content to load

Starting URL: https://www.kolzchut.org.il/he/קטגוריה:פורטלים

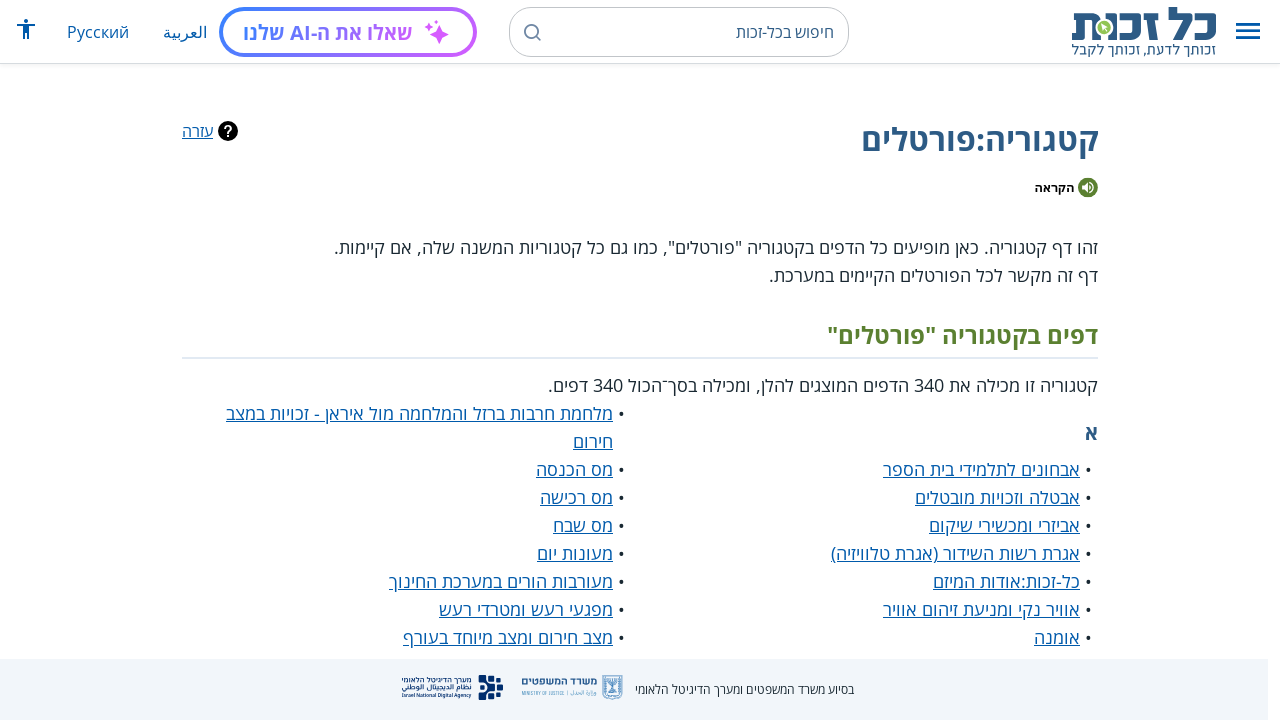

Navigated to Israeli rights portal category page
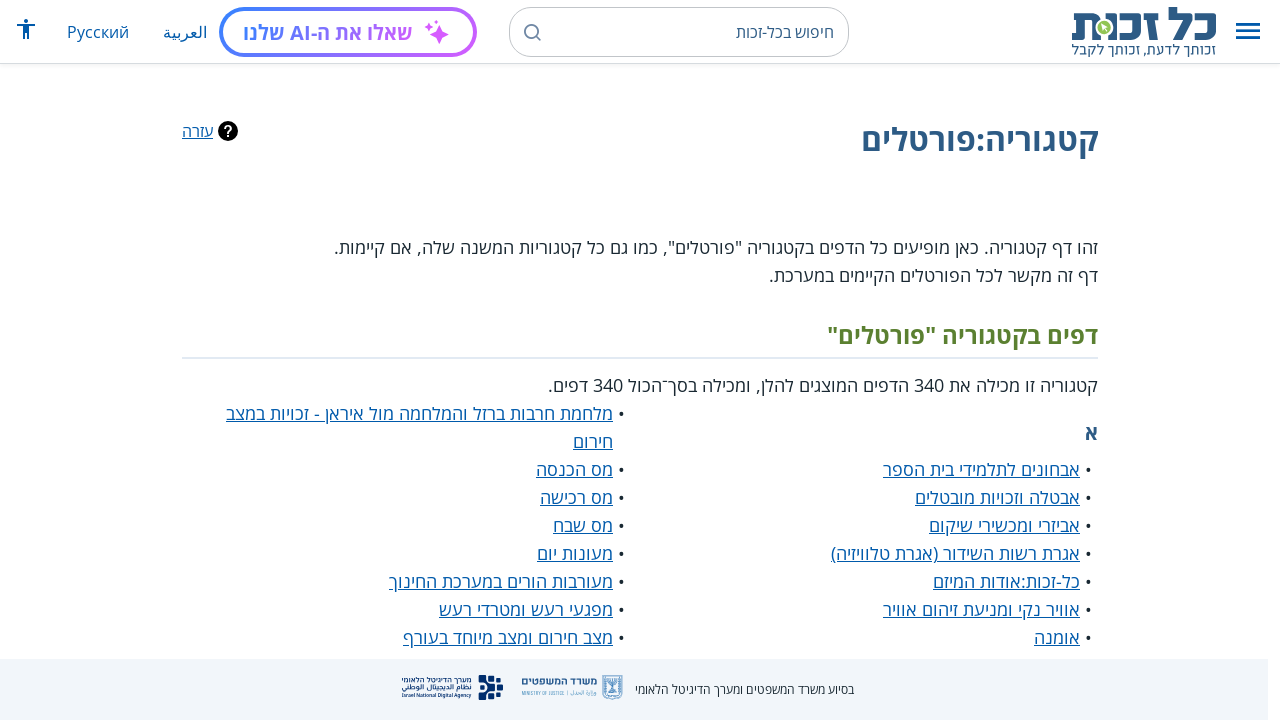

Page body loaded
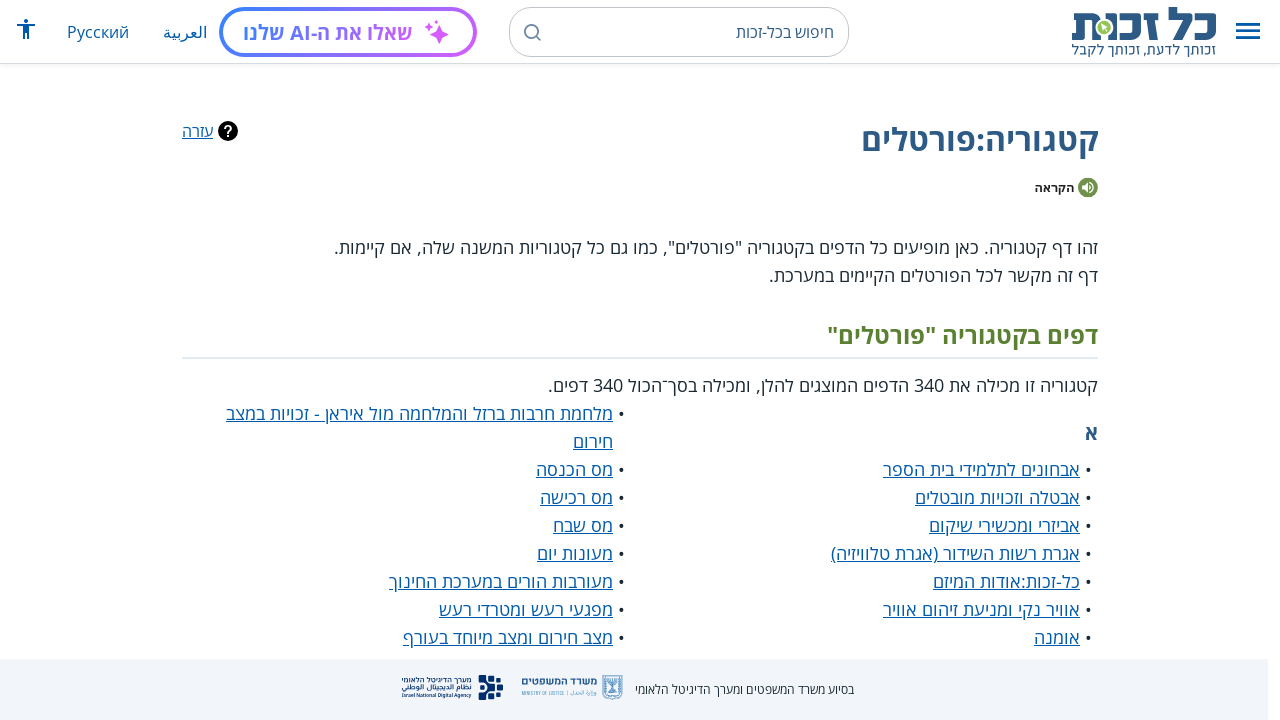

Category content loaded and visible
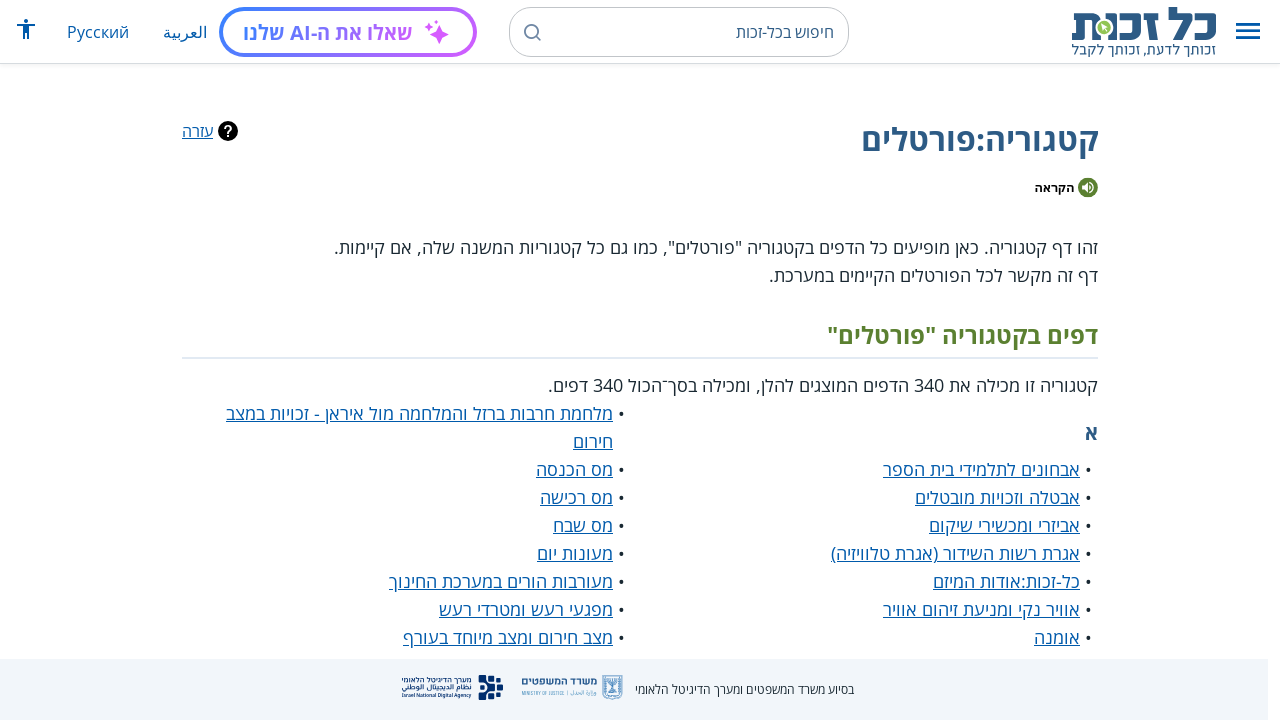

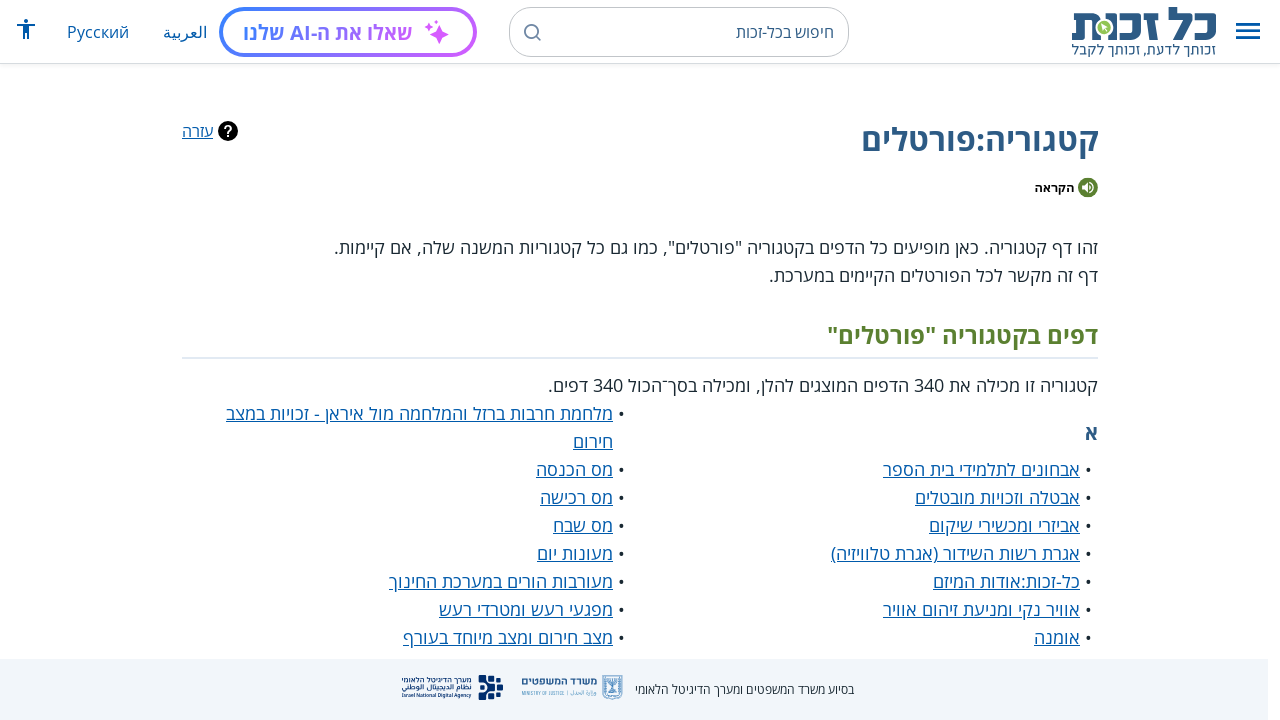